Tests double-clicking a button element on the page

Starting URL: https://artoftesting.com/samplesiteforselenium

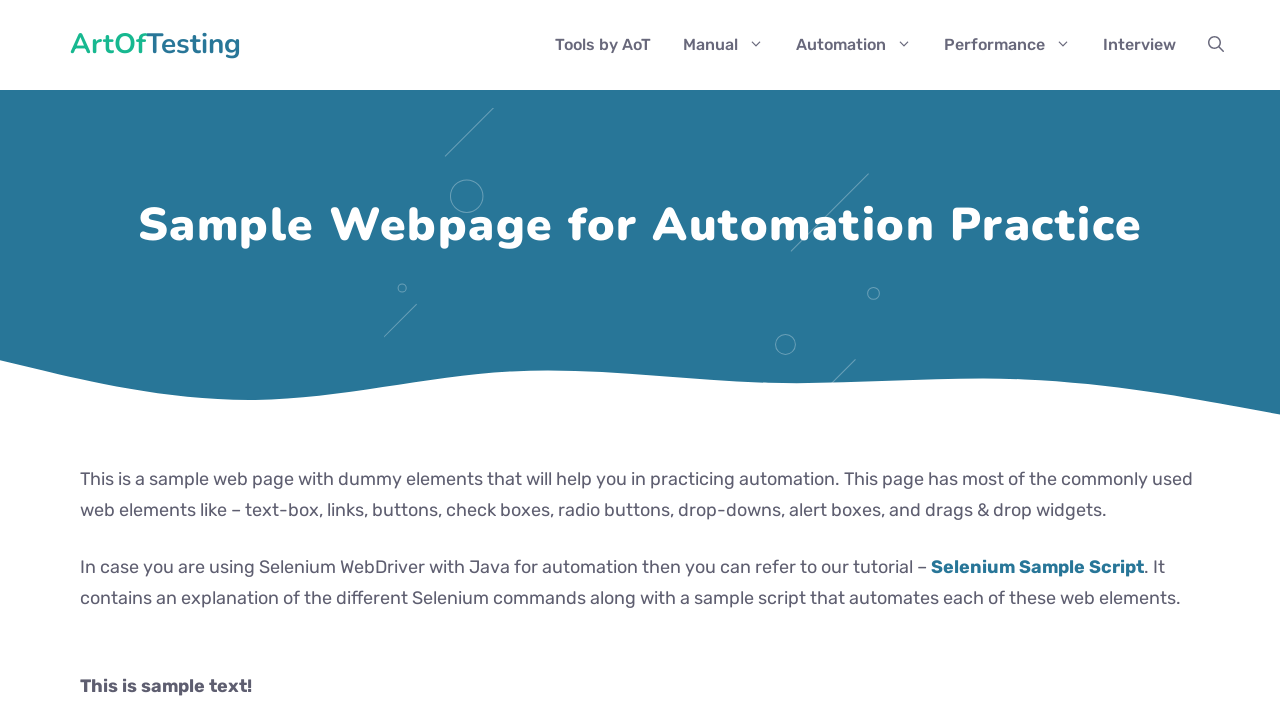

Double-clicked the button element at (202, 360) on #idOfButton
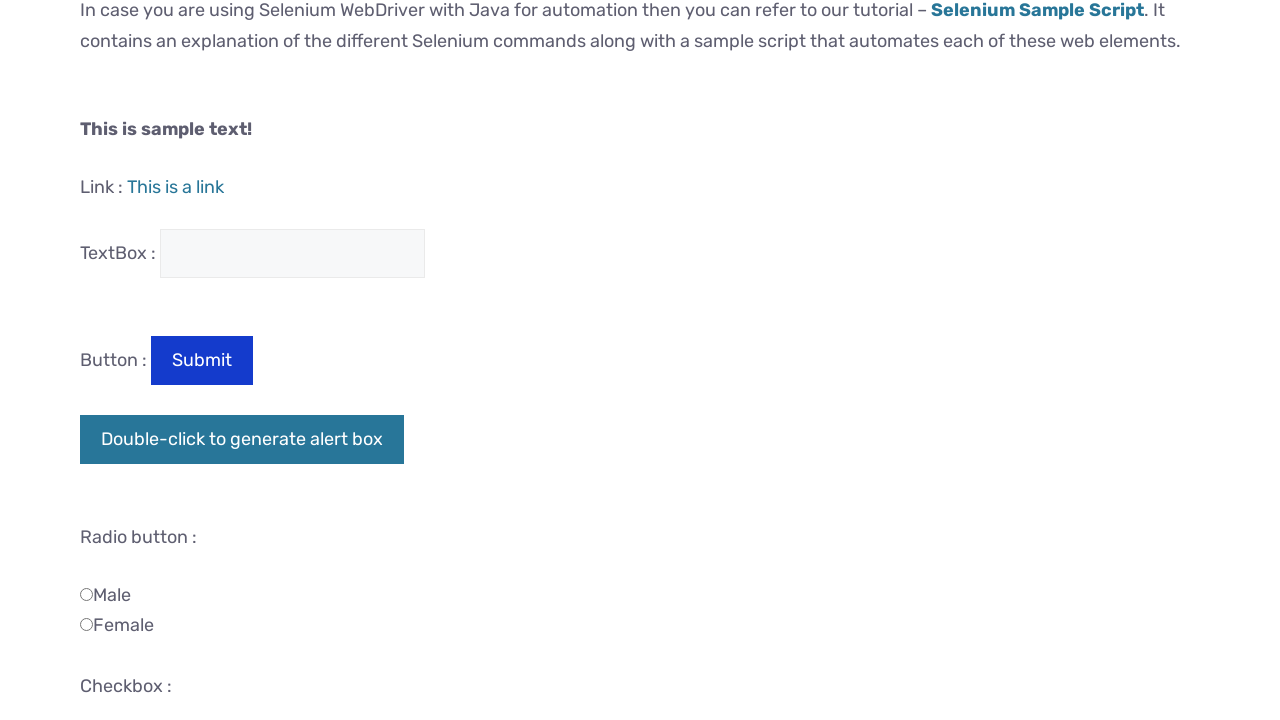

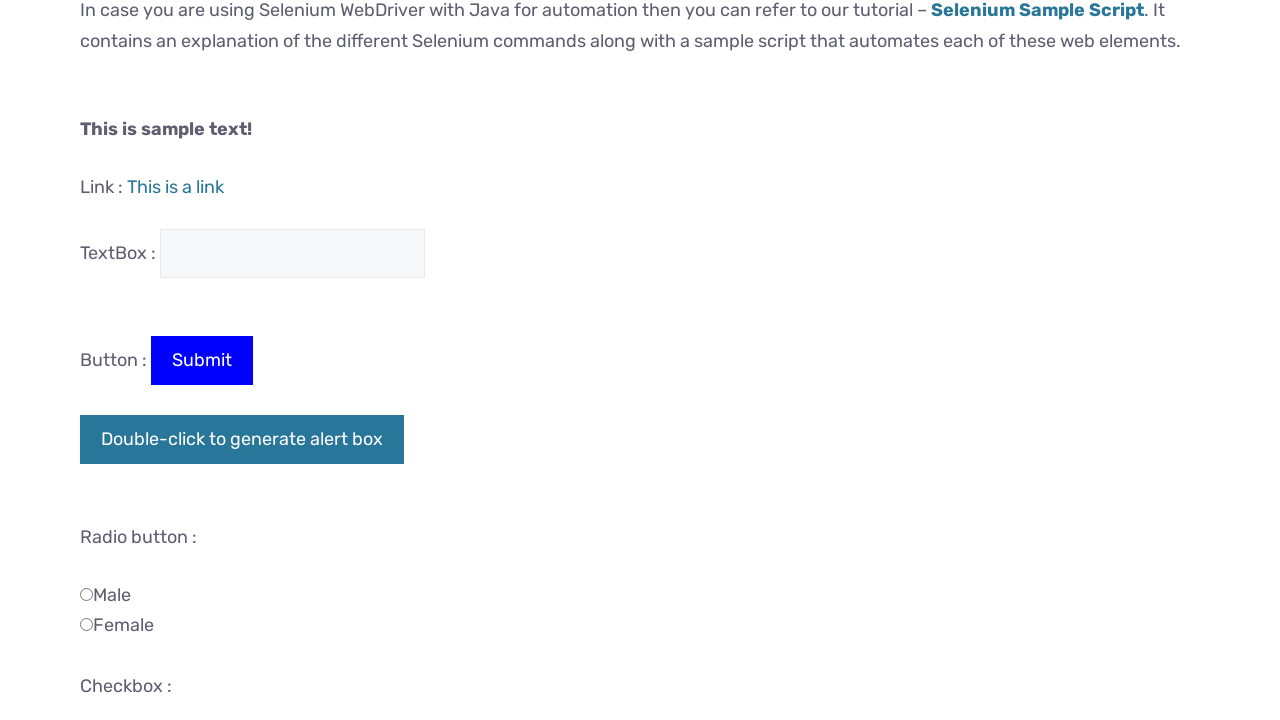